Tests interaction with a shadow DOM page by filling a text input field with a value

Starting URL: http://watir.com/examples/shadow_dom.html

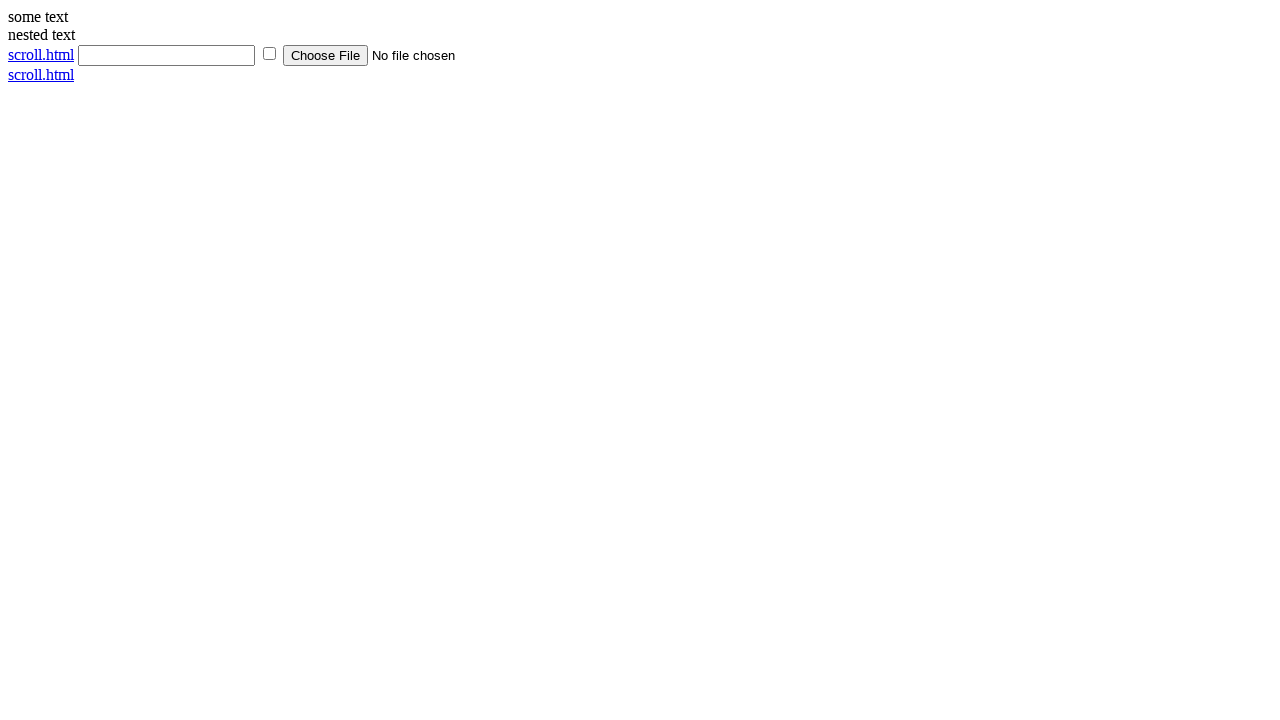

Filled text input field with 'name' in shadow DOM on input[type="text"]
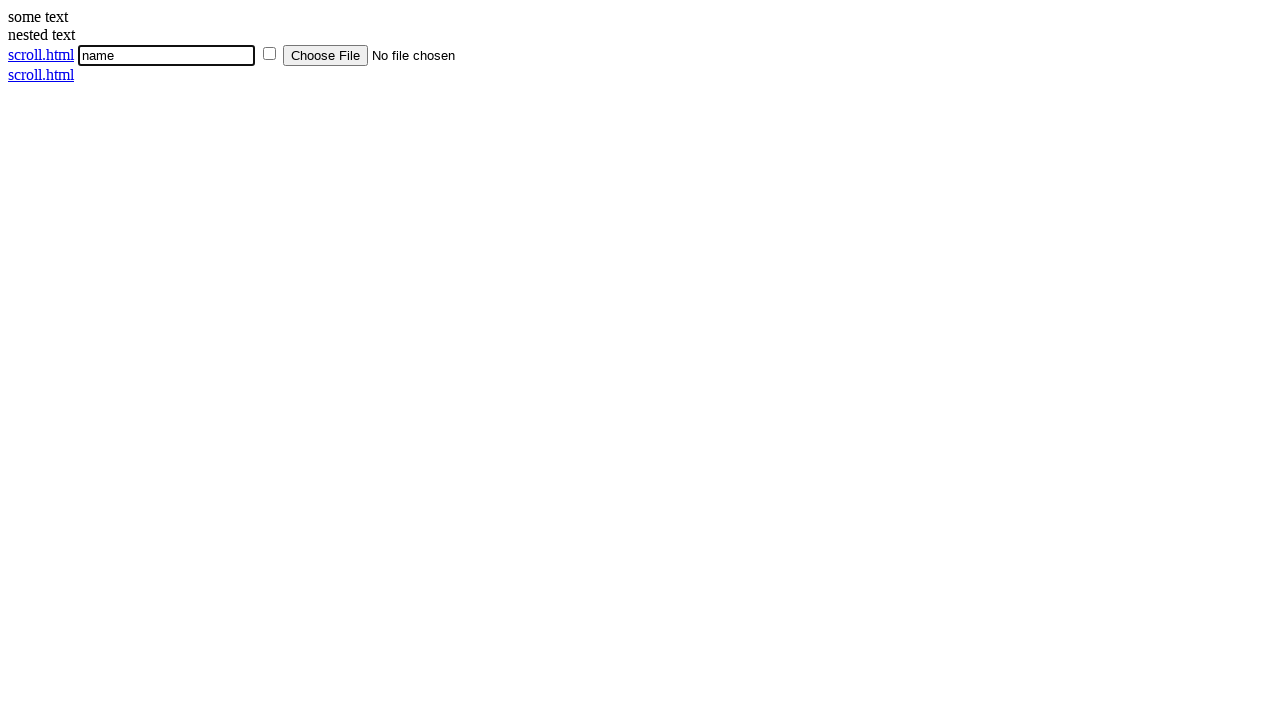

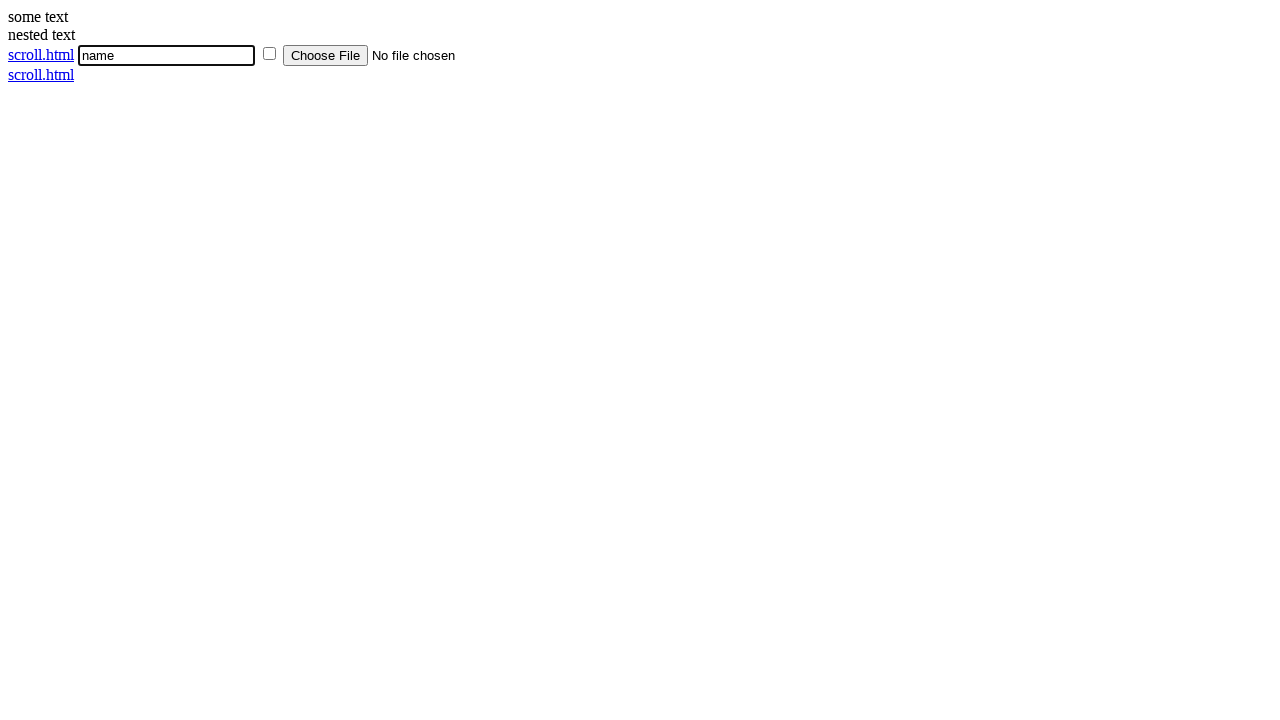